Tests the contact us form on automationexercise.com by filling name and email fields and checking validation messages

Starting URL: https://automationexercise.com/contact_us

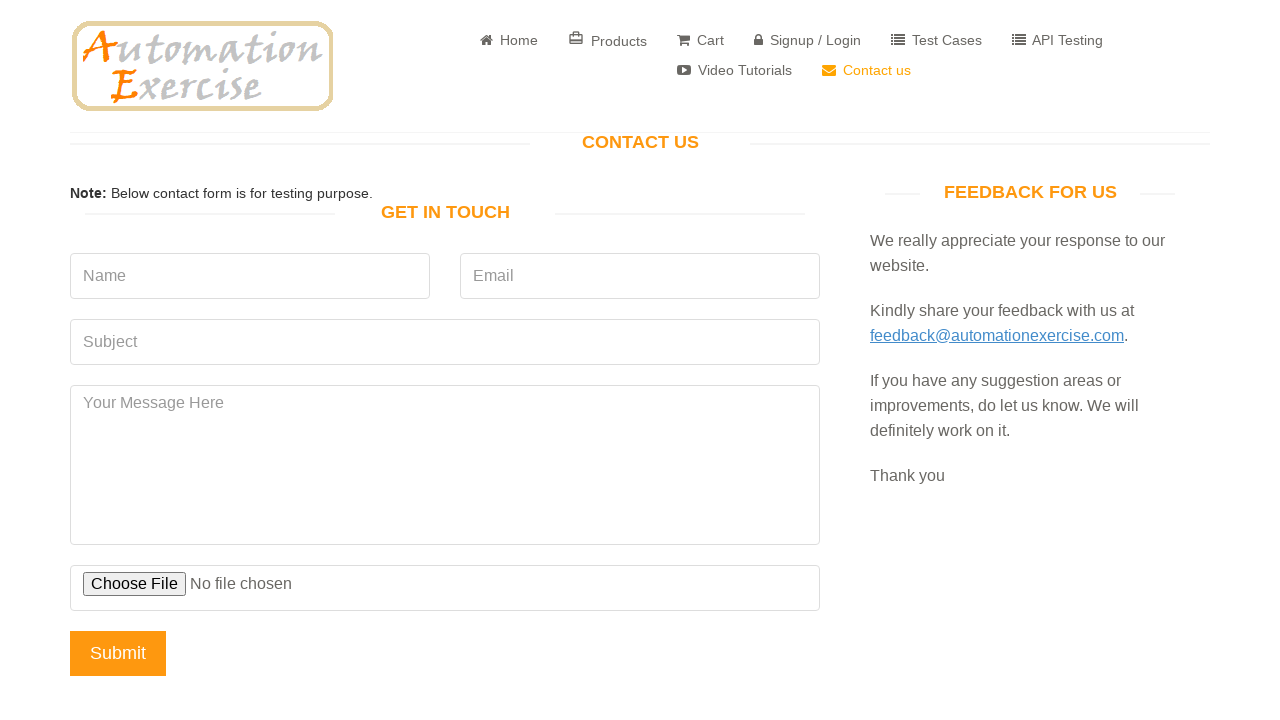

Clicked on email field to check validation message at (640, 276) on input[name='email']
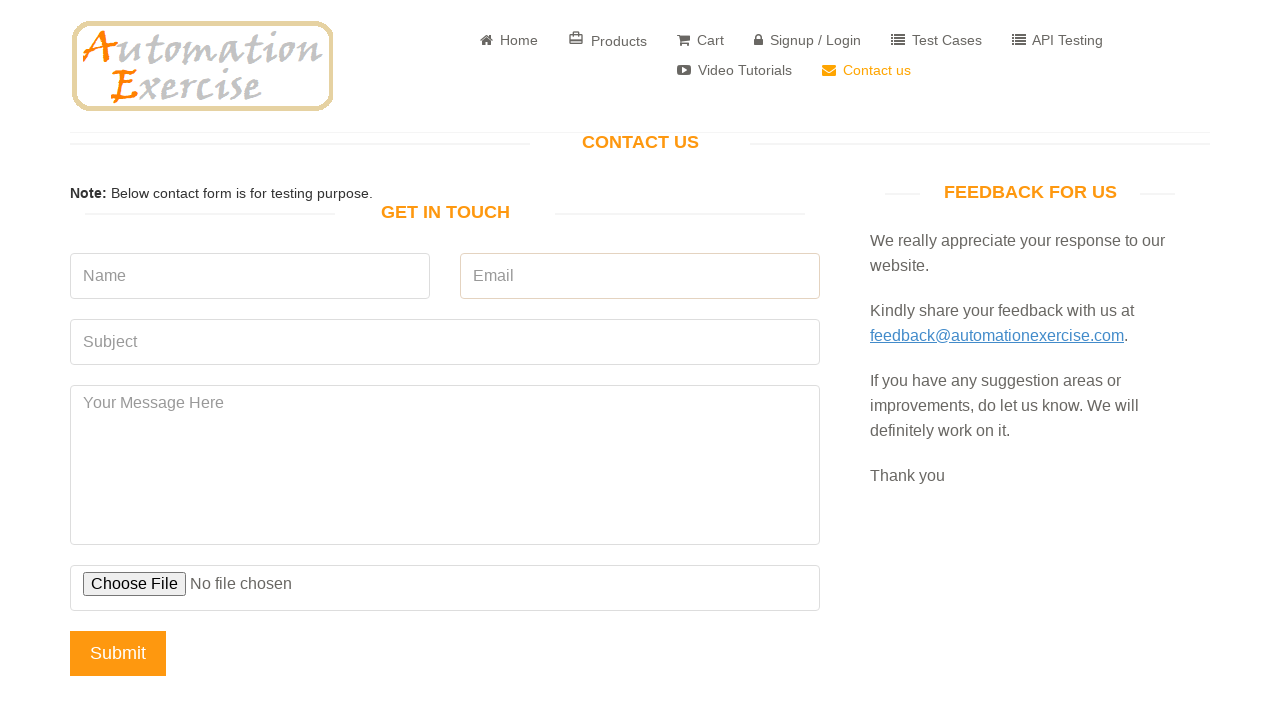

Filled name field with 'John Smith' on input[name='name']
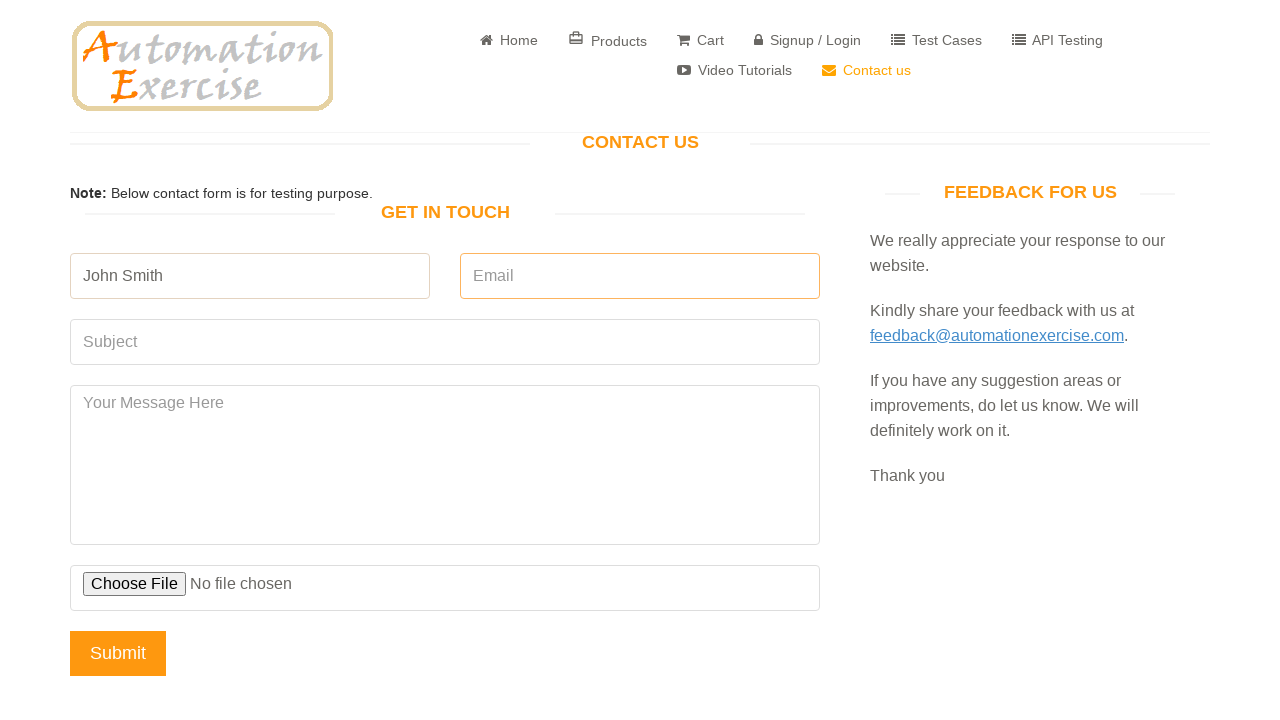

Filled email field with 'johnsmith@example.com' on input[name='email']
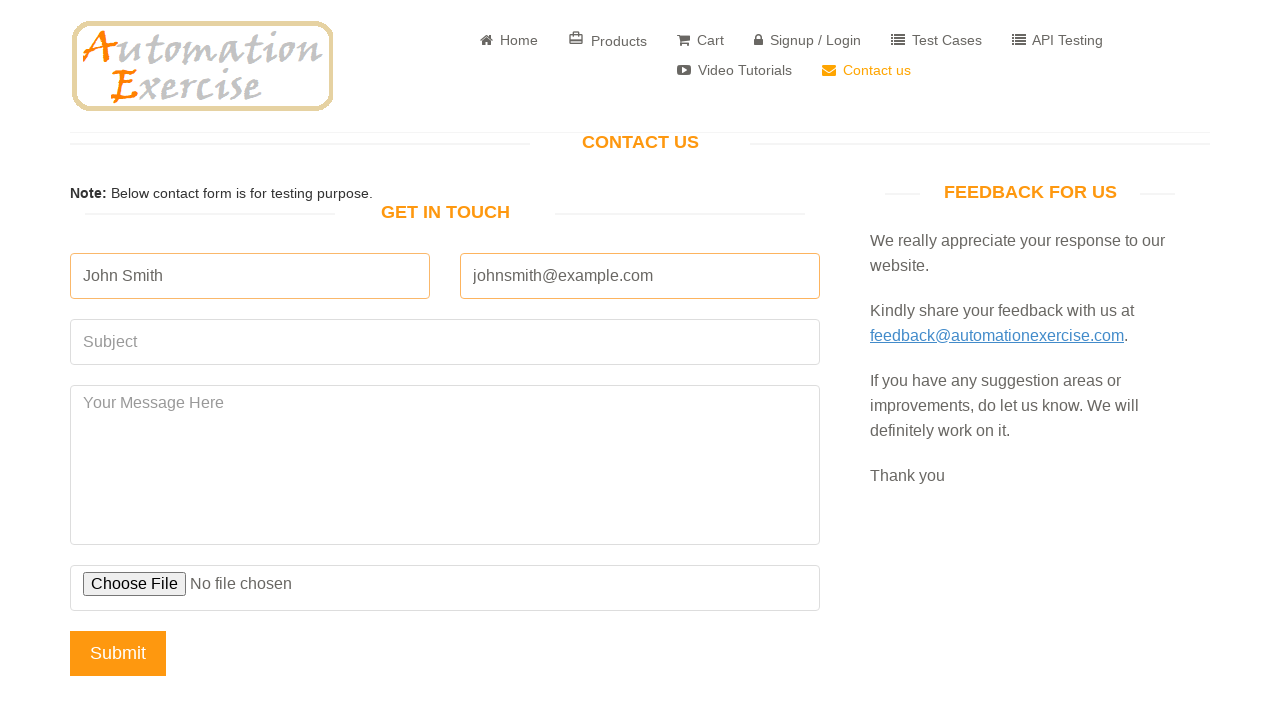

Clicked submit button to submit contact form at (118, 653) on input[type='submit']
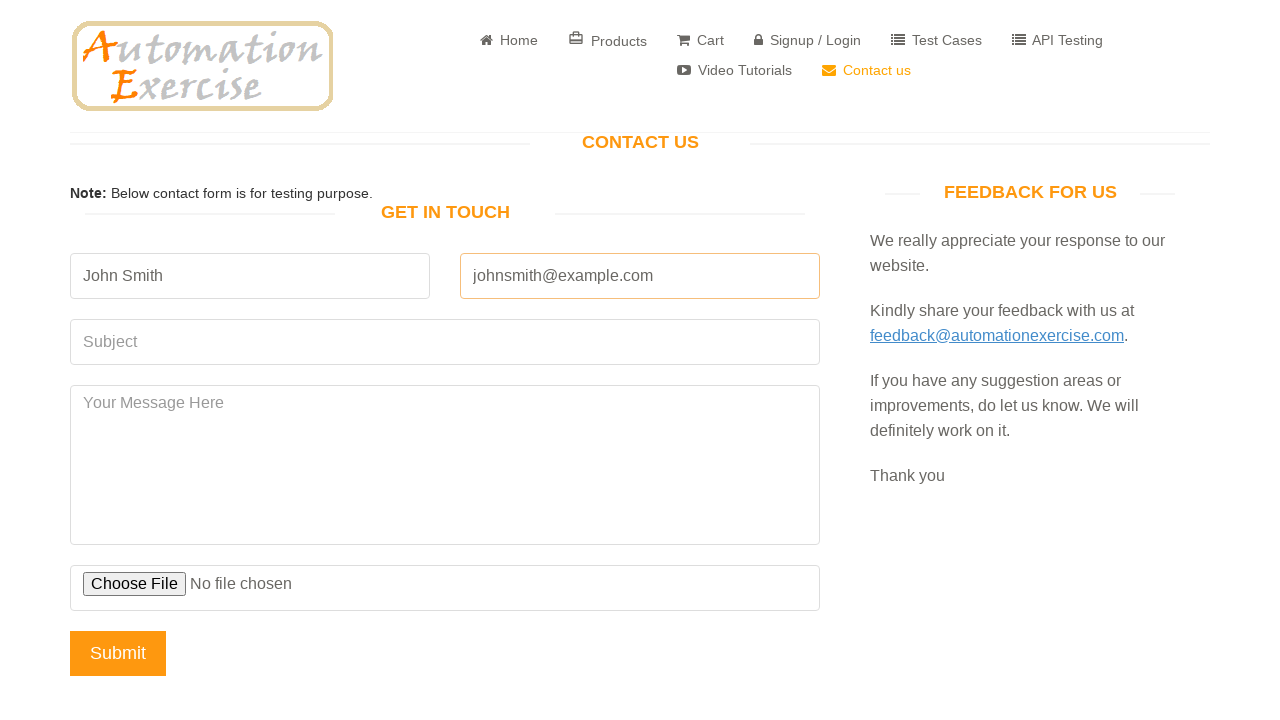

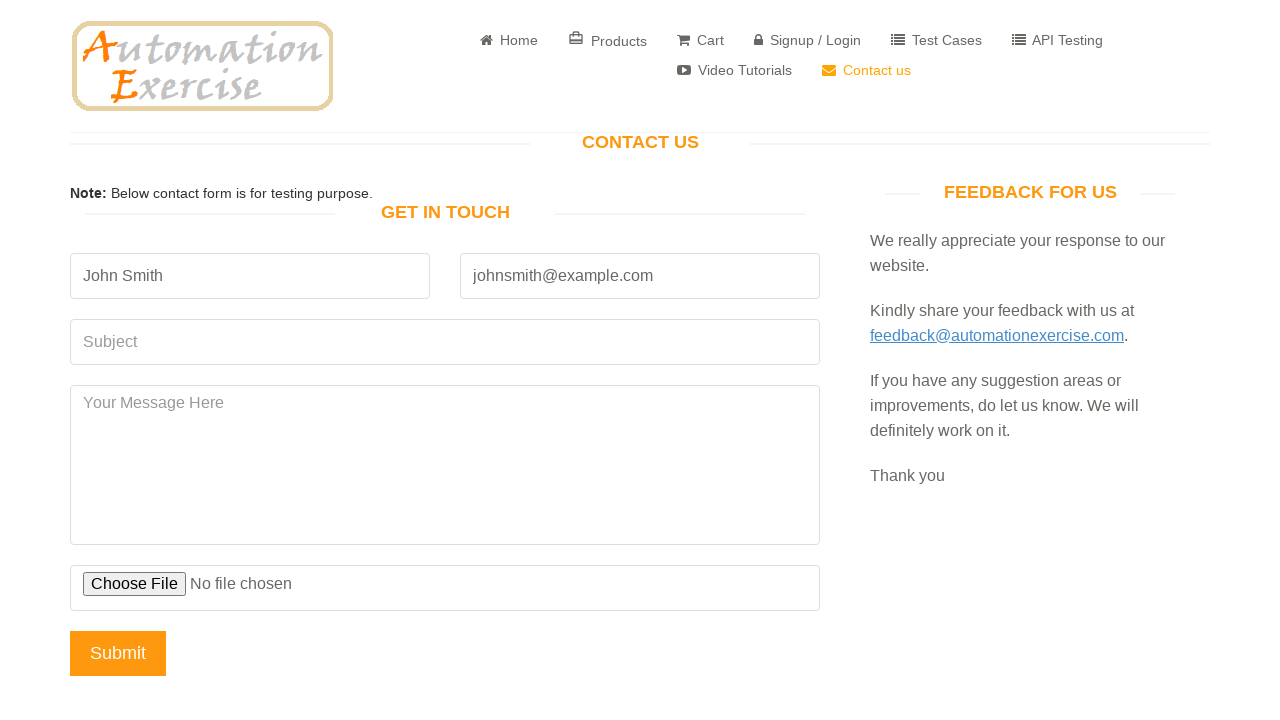